Tests checkbox interaction on a dynamic controls page by clicking to select and then clicking again to deselect the checkbox

Starting URL: https://training-support.net/webelements/dynamic-controls

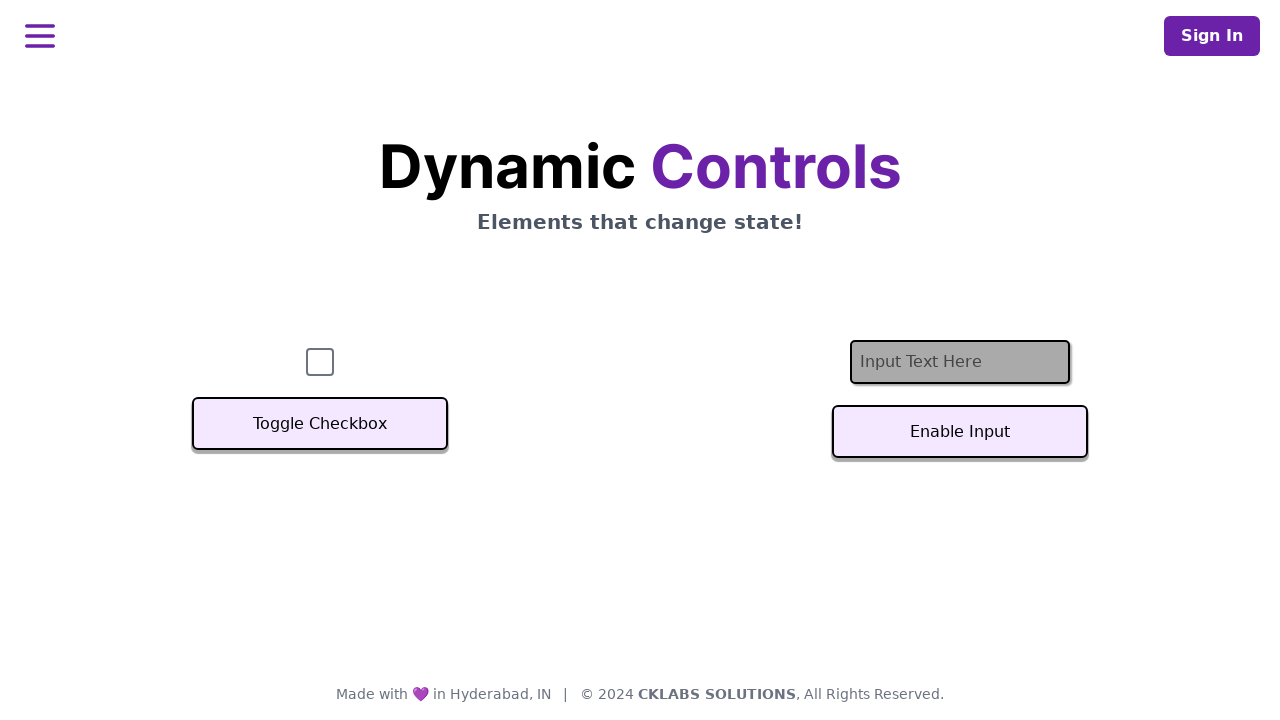

Navigated to dynamic controls page
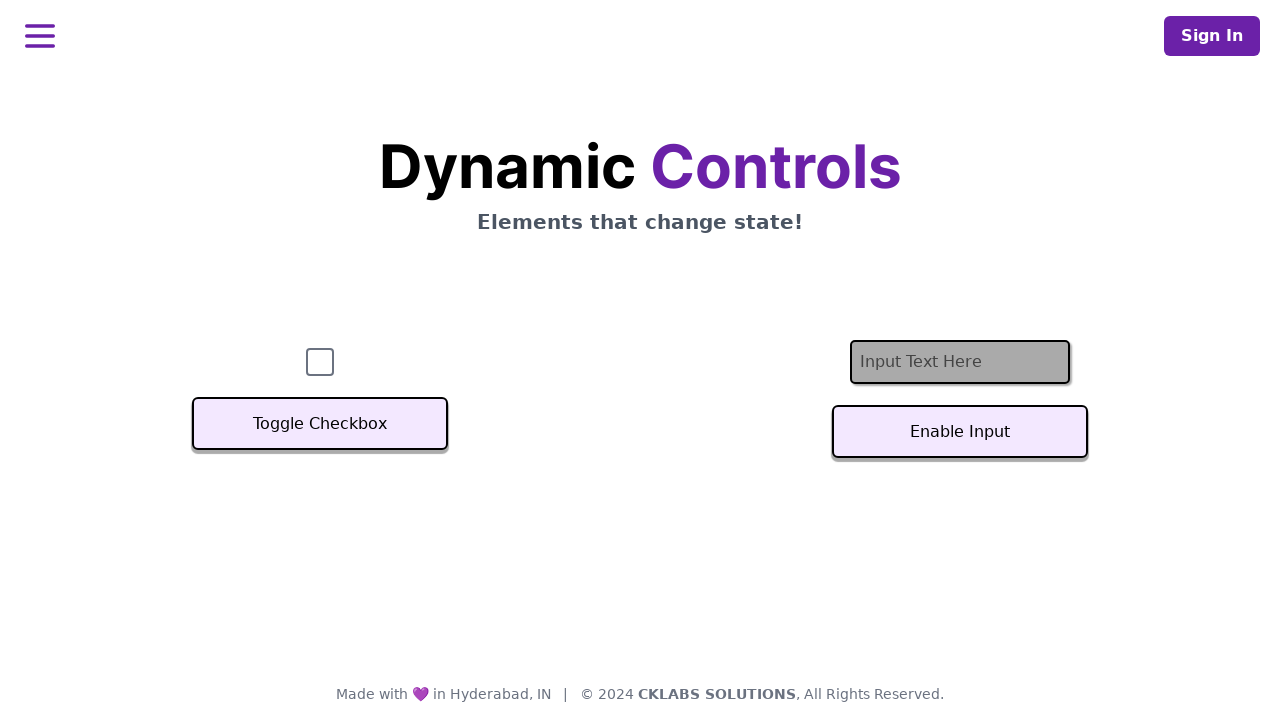

Clicked checkbox to select it at (320, 362) on #checkbox
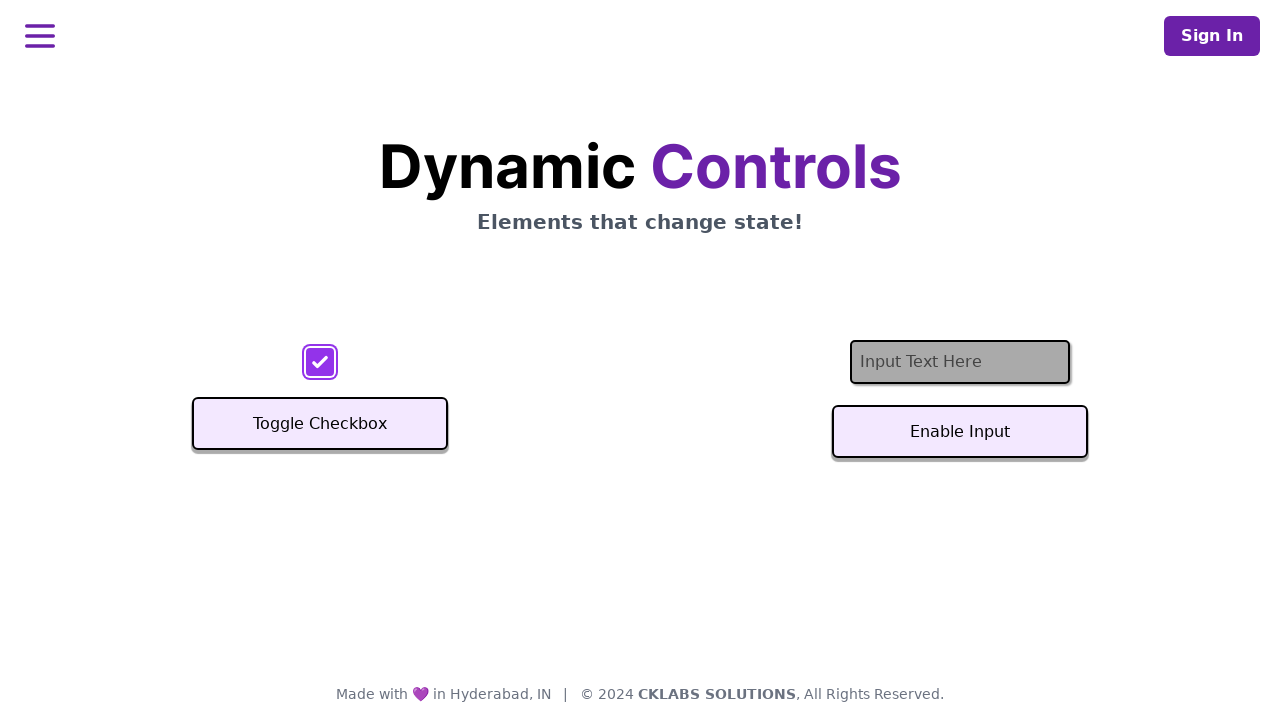

Clicked checkbox again to deselect it at (320, 362) on #checkbox
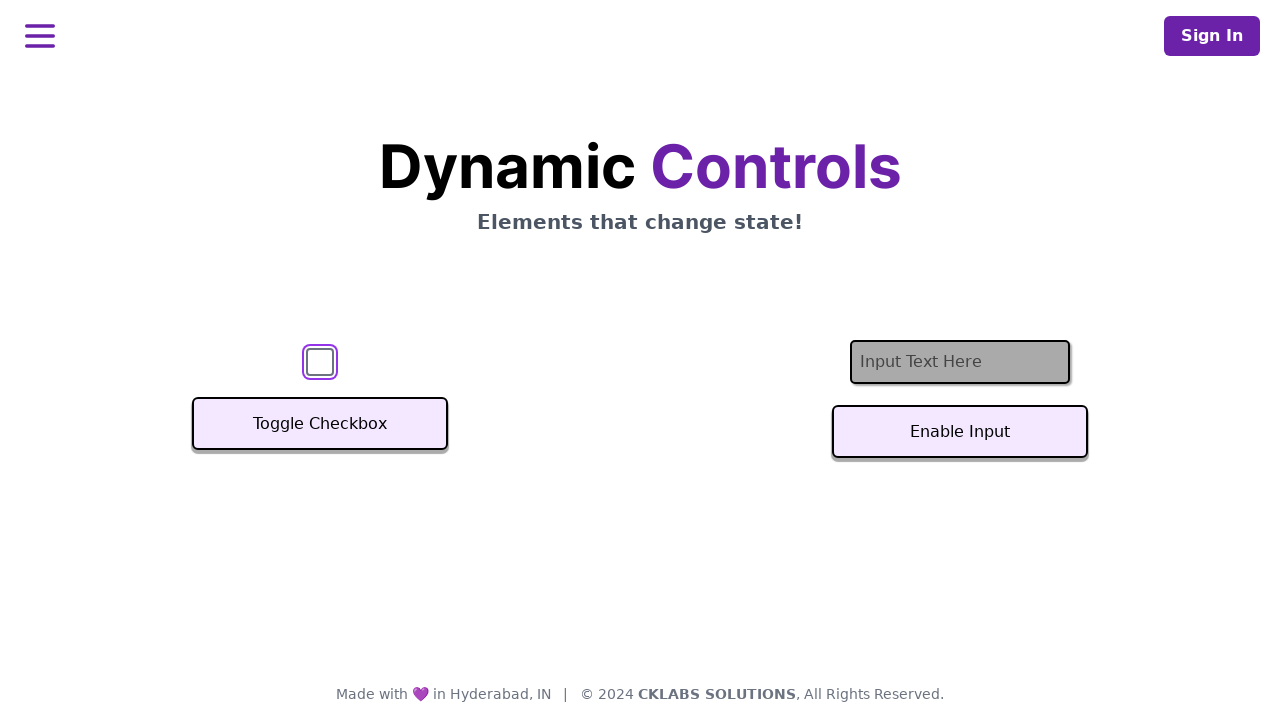

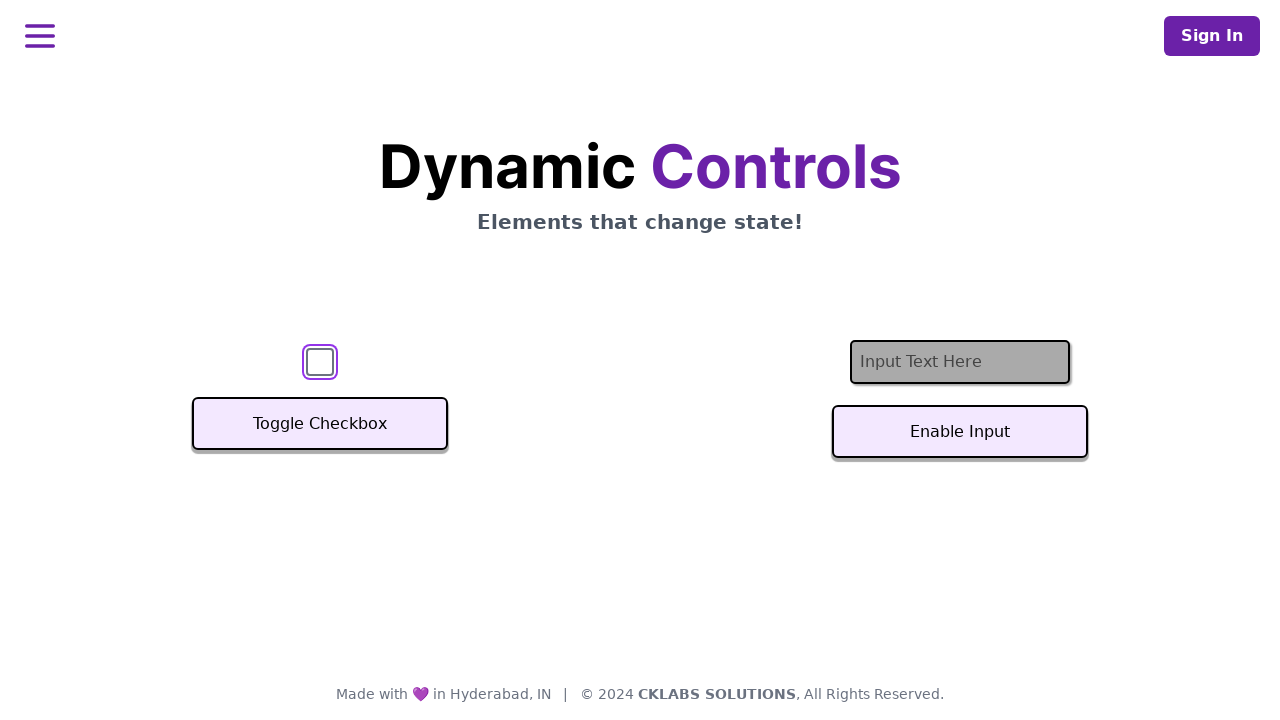